Tests BMI calculator with different input values for a younger age and shorter height

Starting URL: https://www.calculator.net/bmi-calculator.html

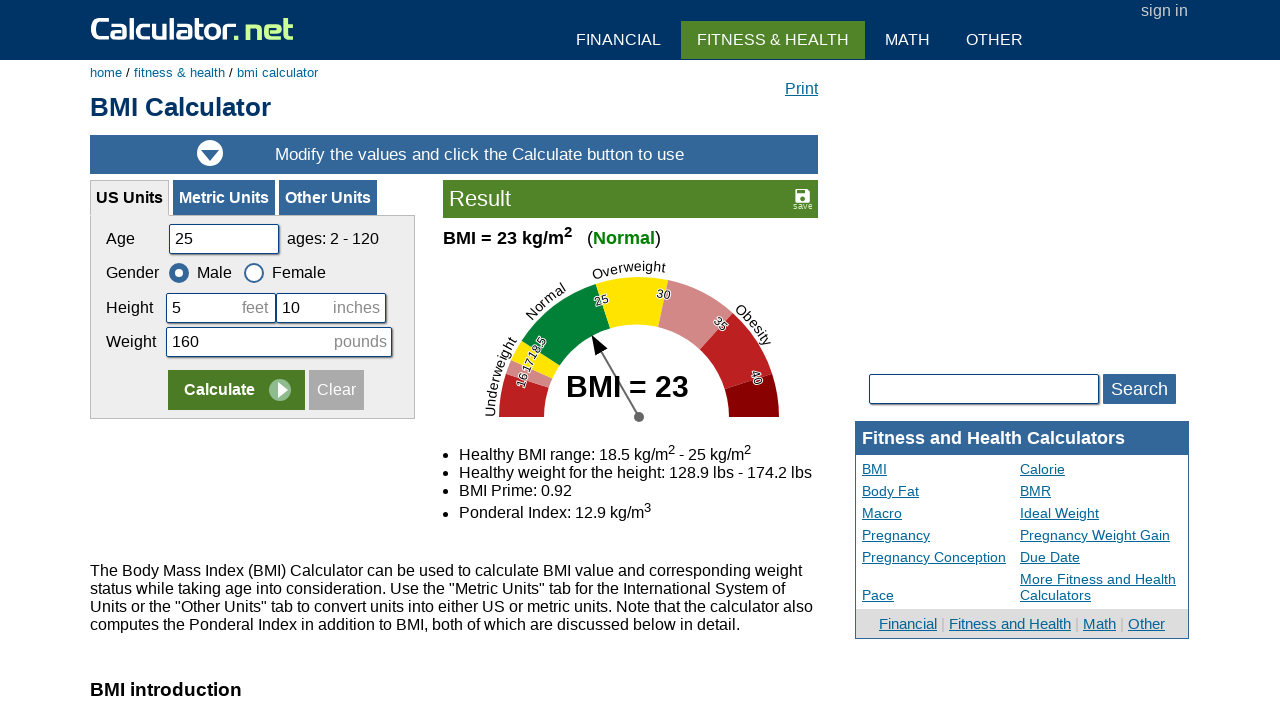

Cleared age field on #cage
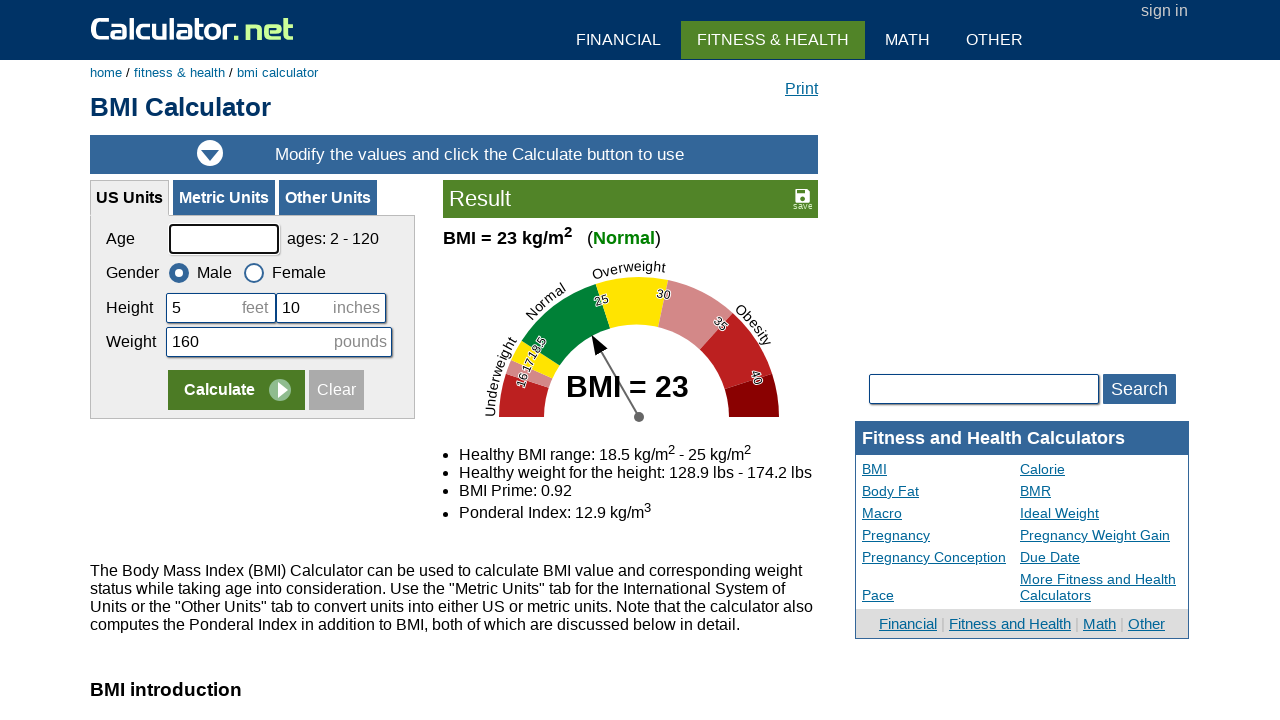

Filled age field with '10' on #cage
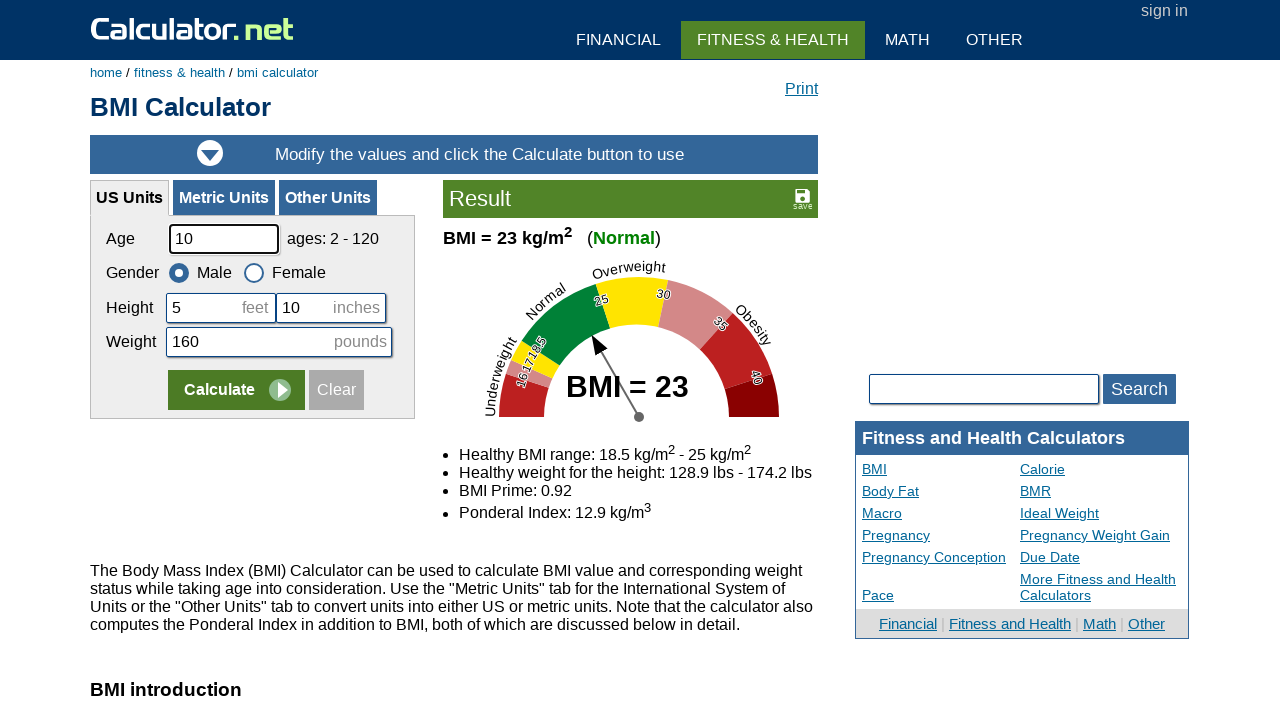

Cleared height feet field on #cheightfeet
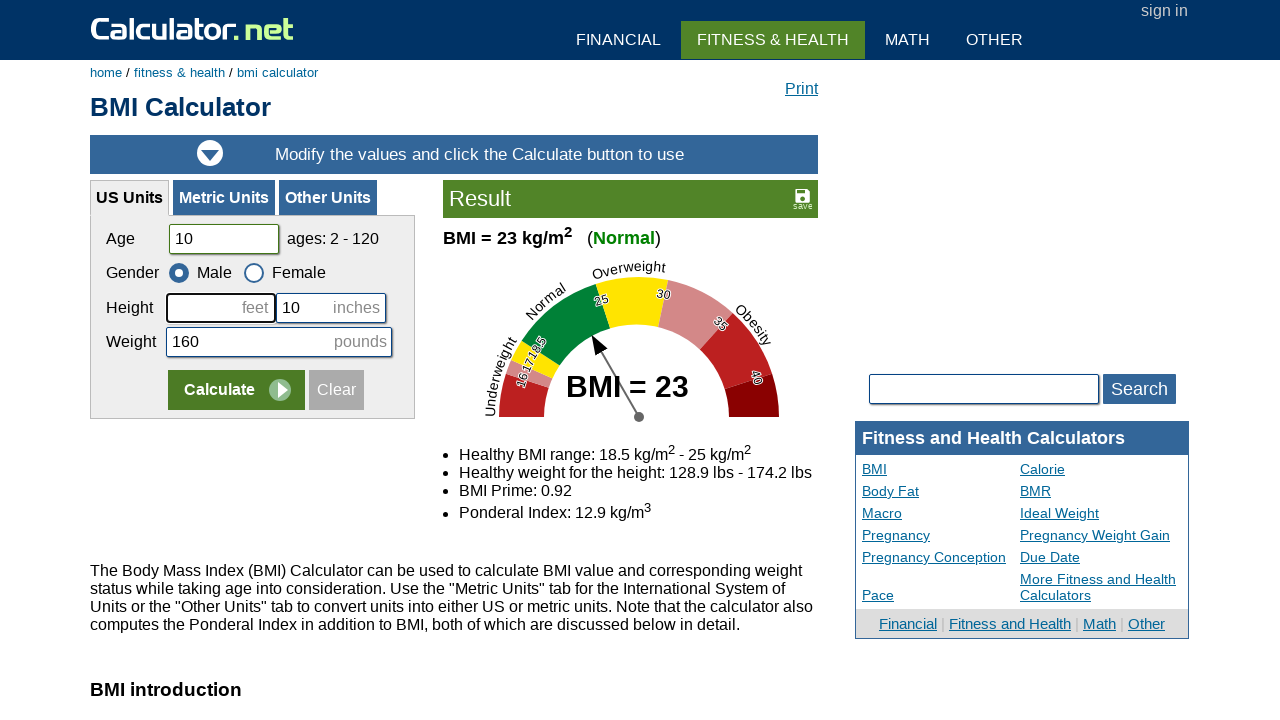

Filled height feet field with '2' on #cheightfeet
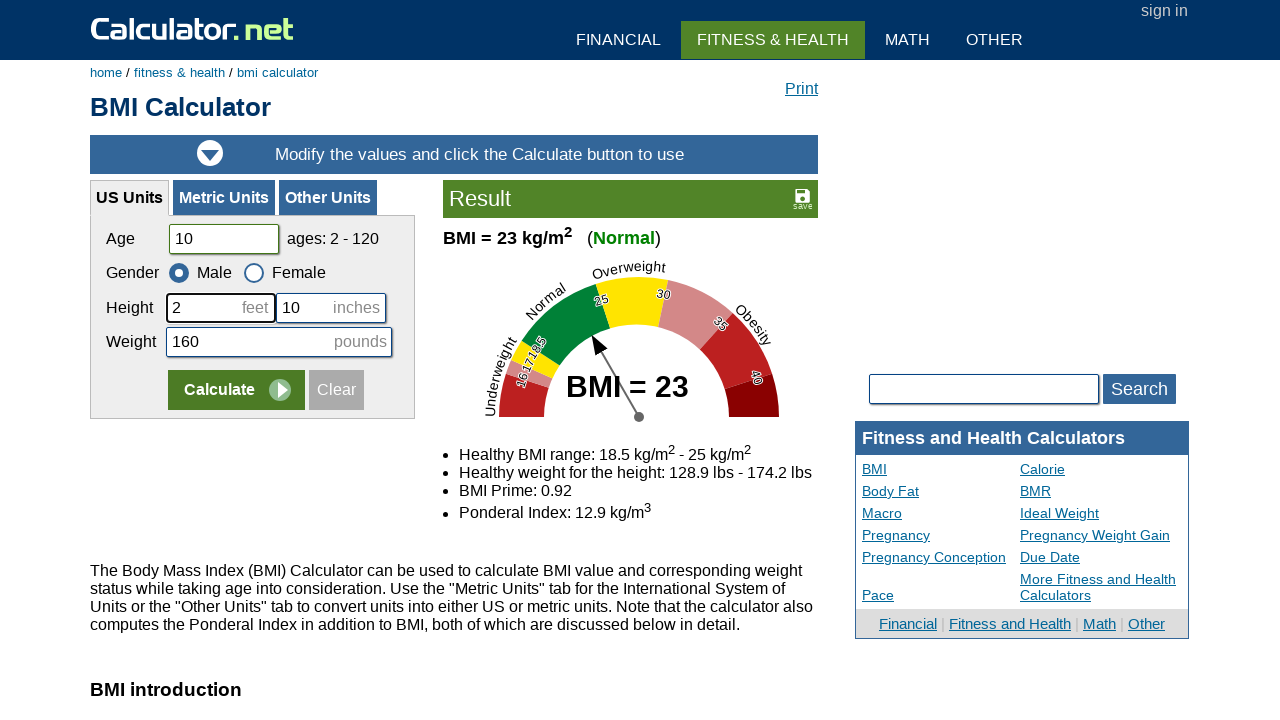

Cleared height inches field on #cheightinch
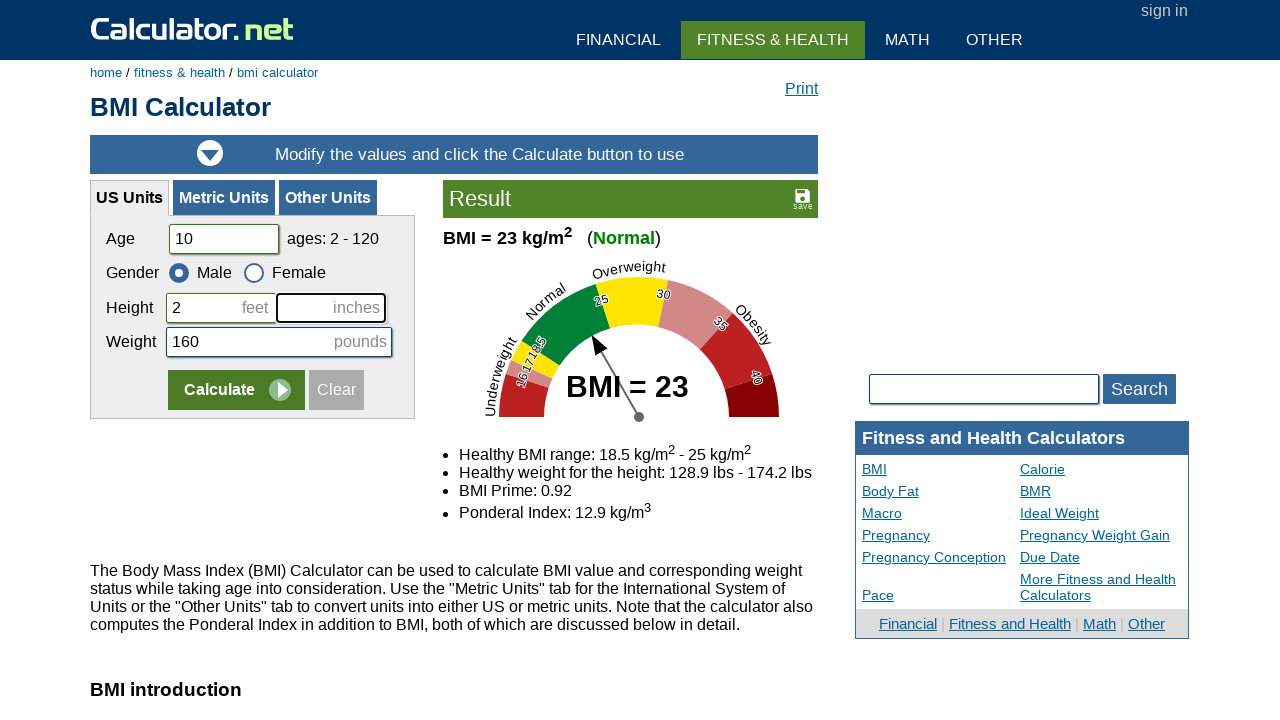

Filled height inches field with '9' on #cheightinch
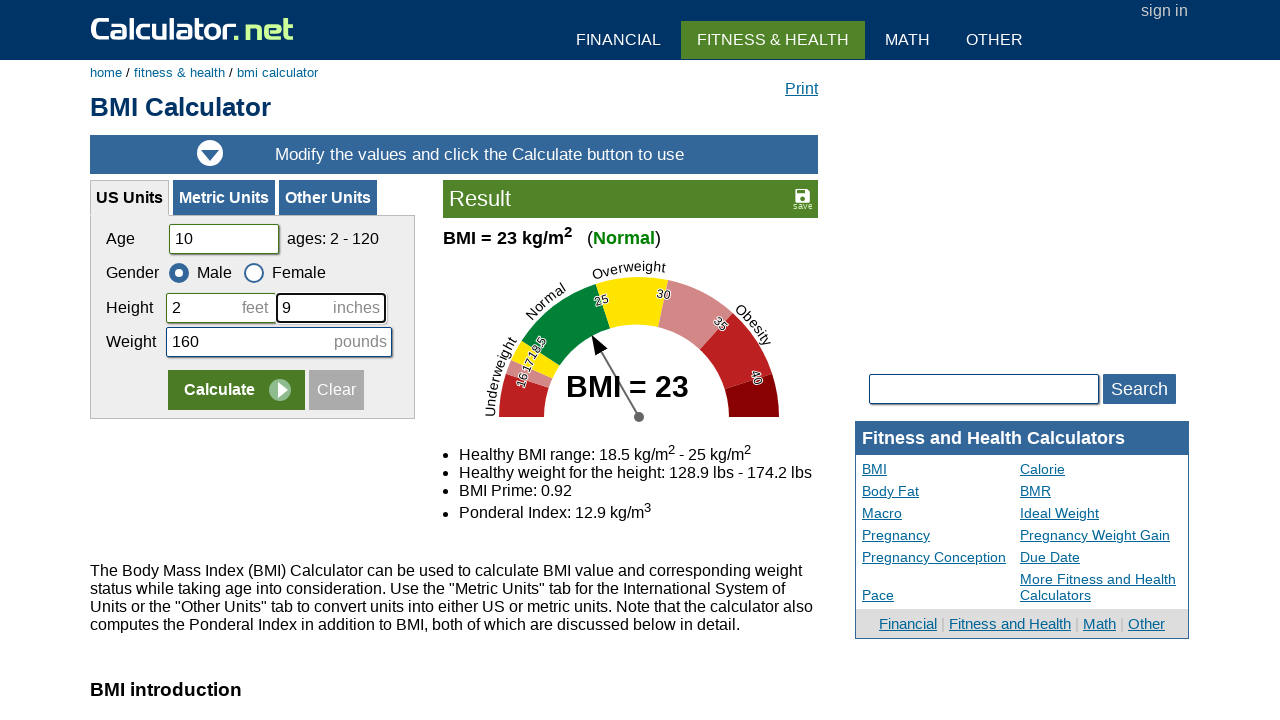

Cleared weight pounds field on #cpound
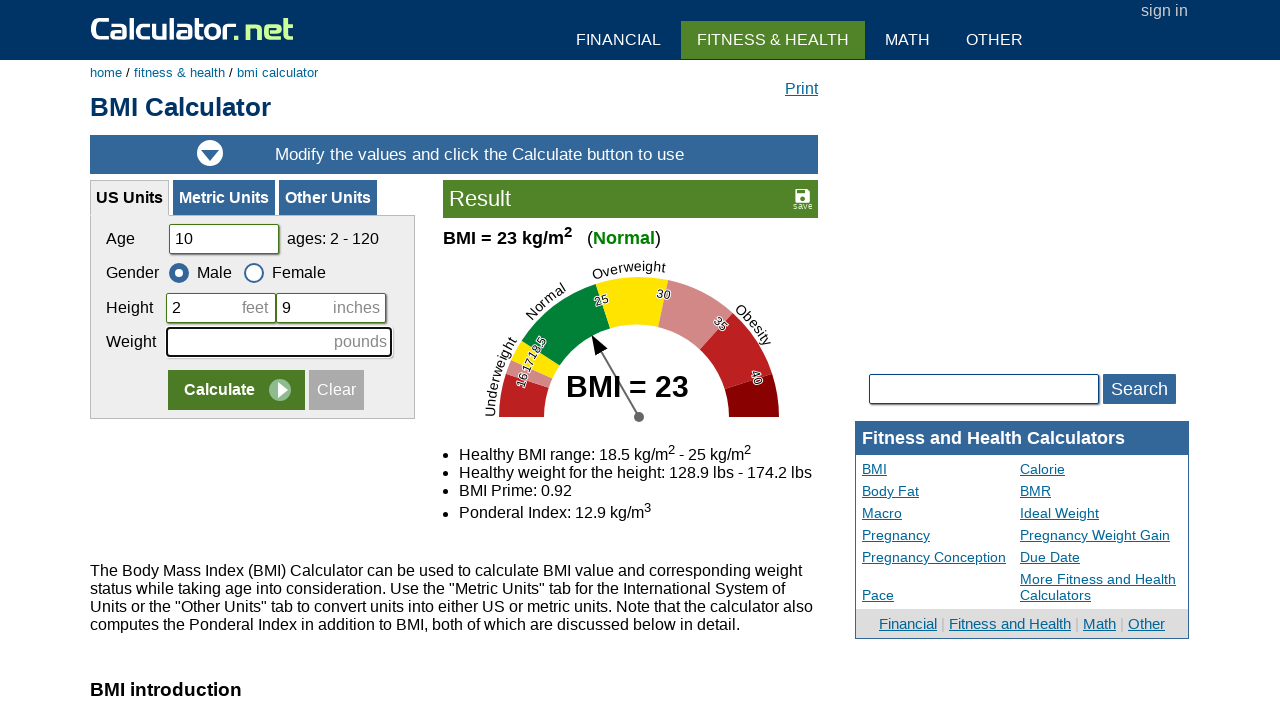

Filled weight pounds field with '132.277' on #cpound
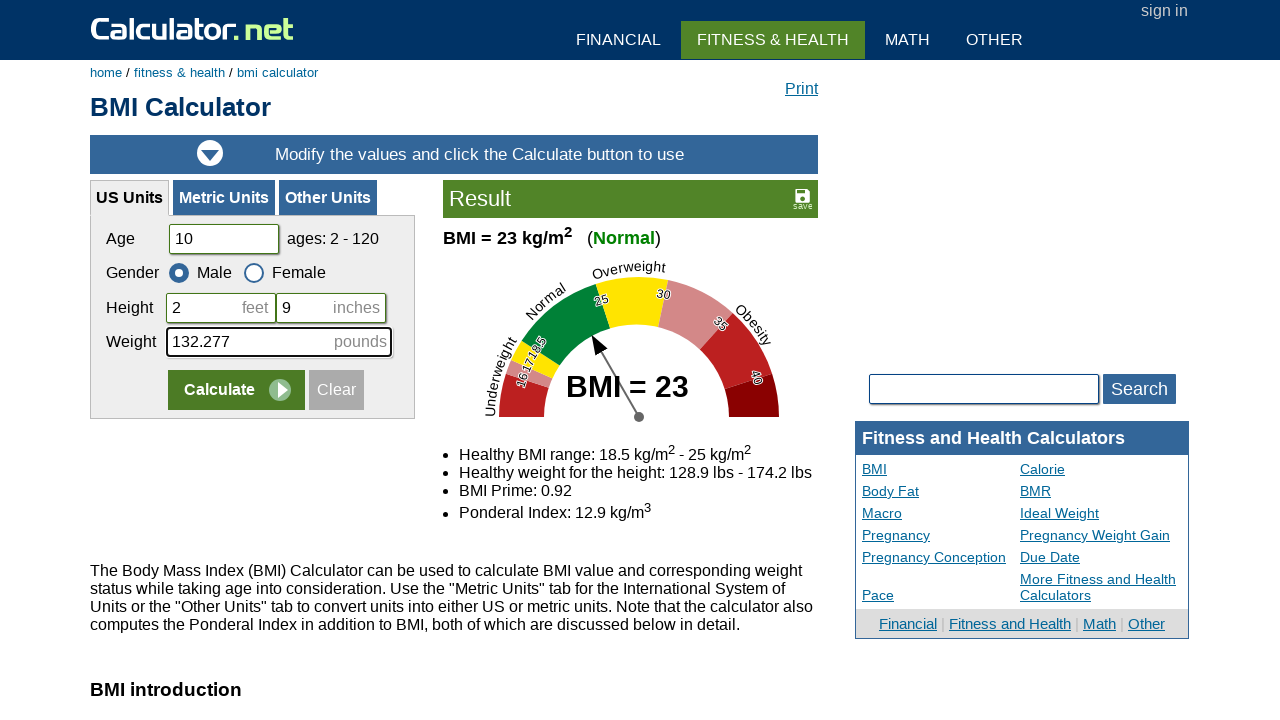

Clicked calculate button at (236, 390) on input[type='submit']
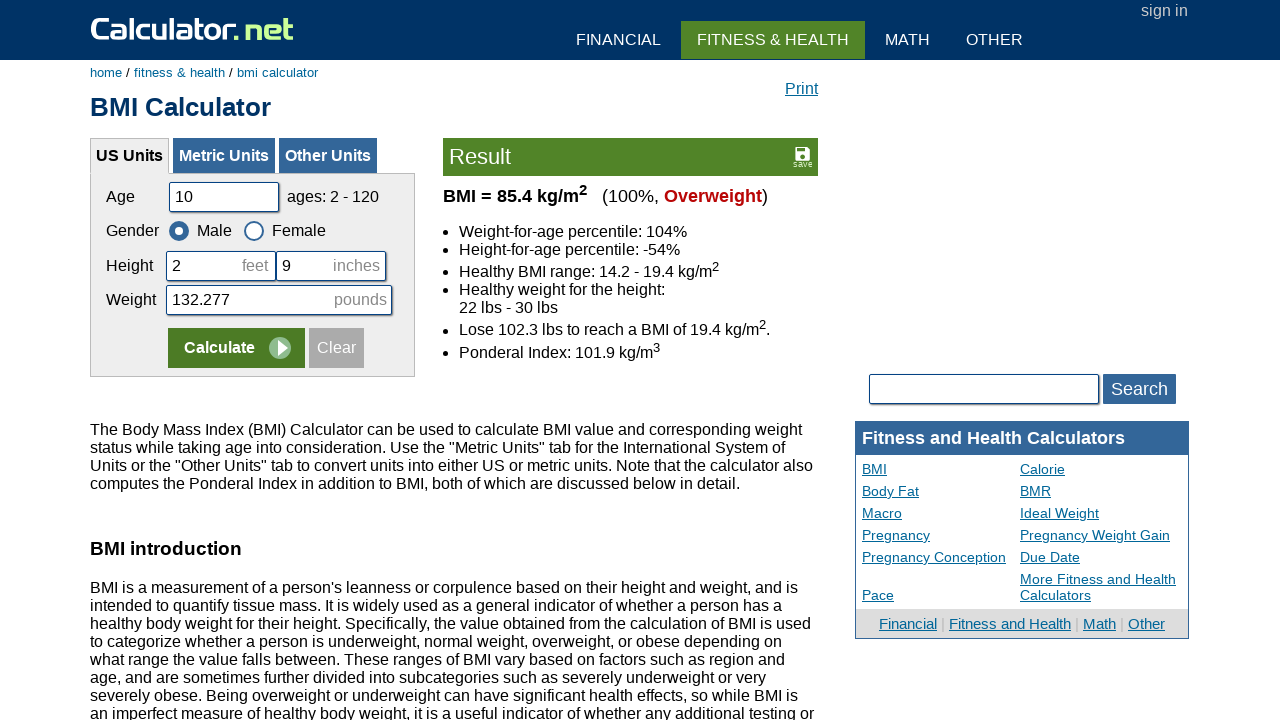

BMI calculation result loaded and verified
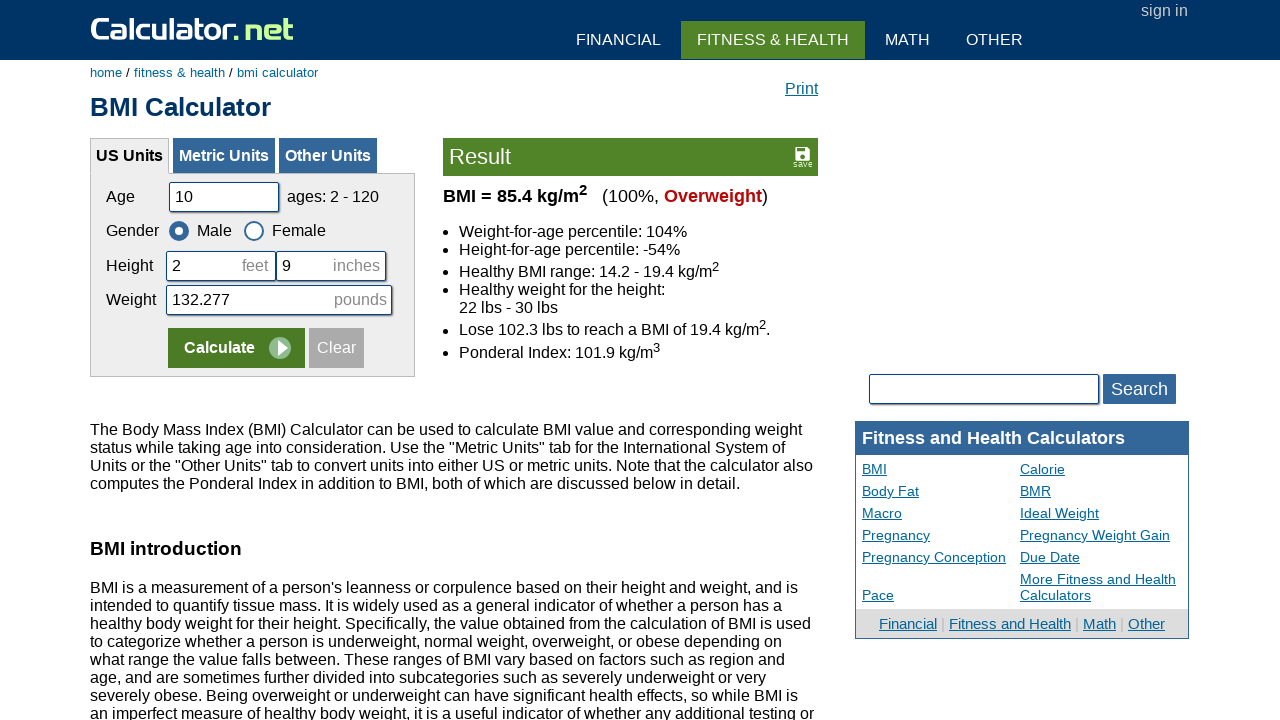

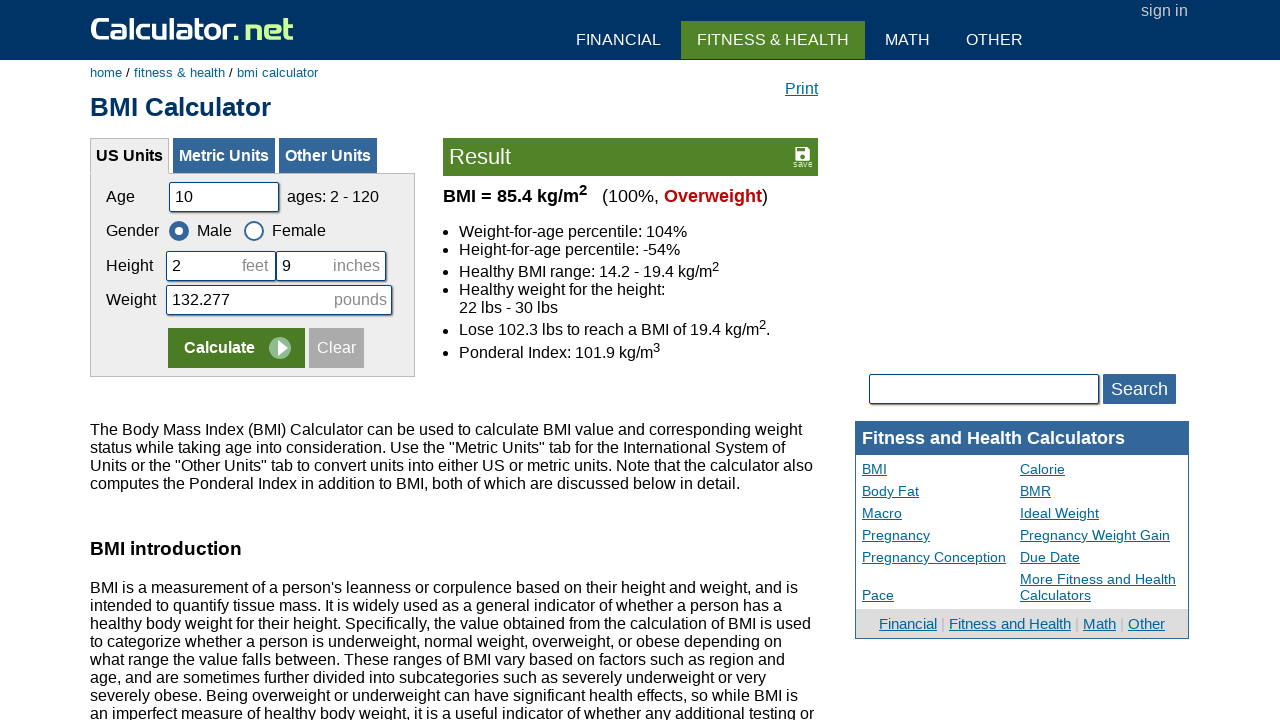